Tests Telerik AJAX loading panel by verifying initial state displays no selected dates, then clicking on a calendar date

Starting URL: https://demos.telerik.com/aspnet-ajax/ajaxloadingpanel/functionality/explicit-show-hide/defaultcs.aspx

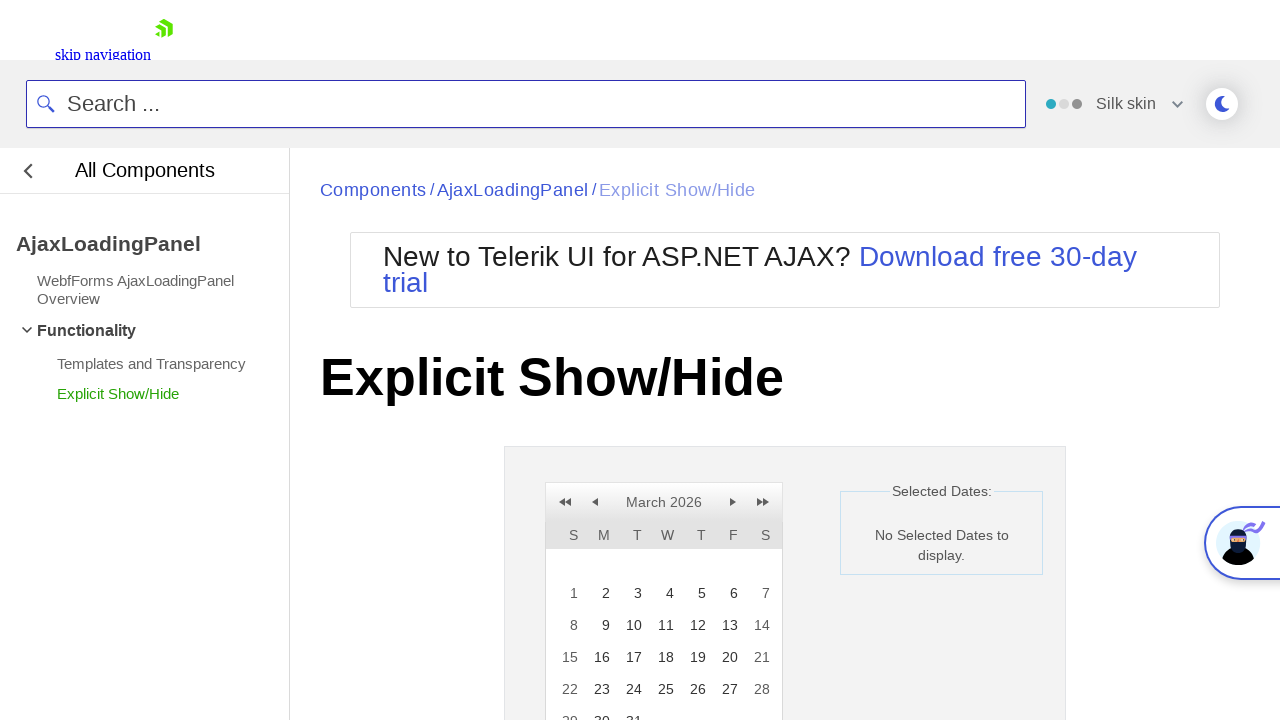

Calendar panel became visible
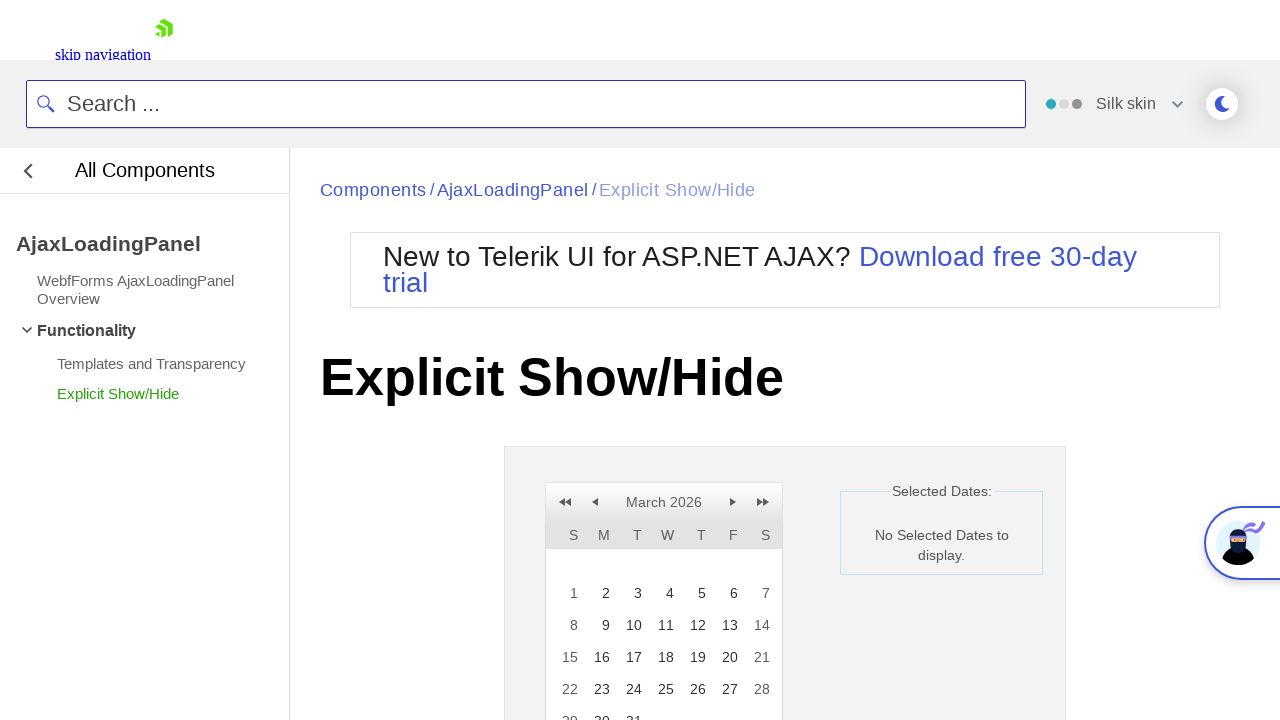

Label element loaded
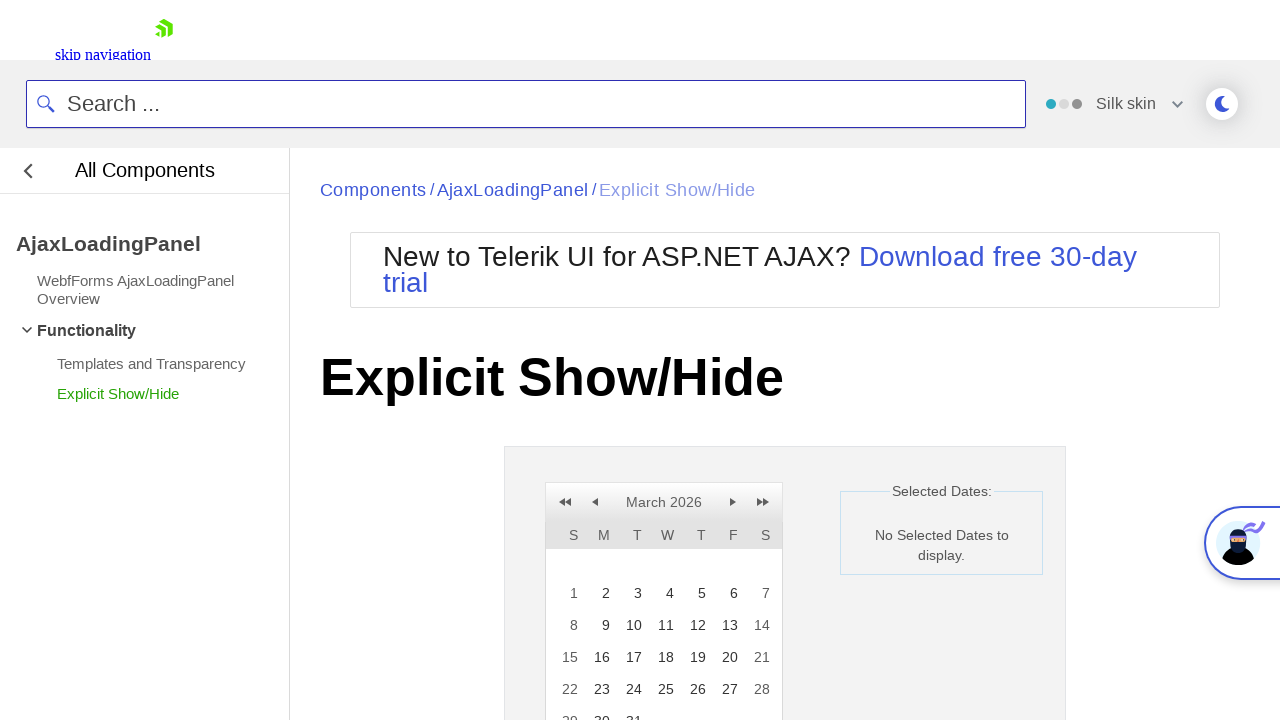

Retrieved label text: 'No Selected Dates to display.'
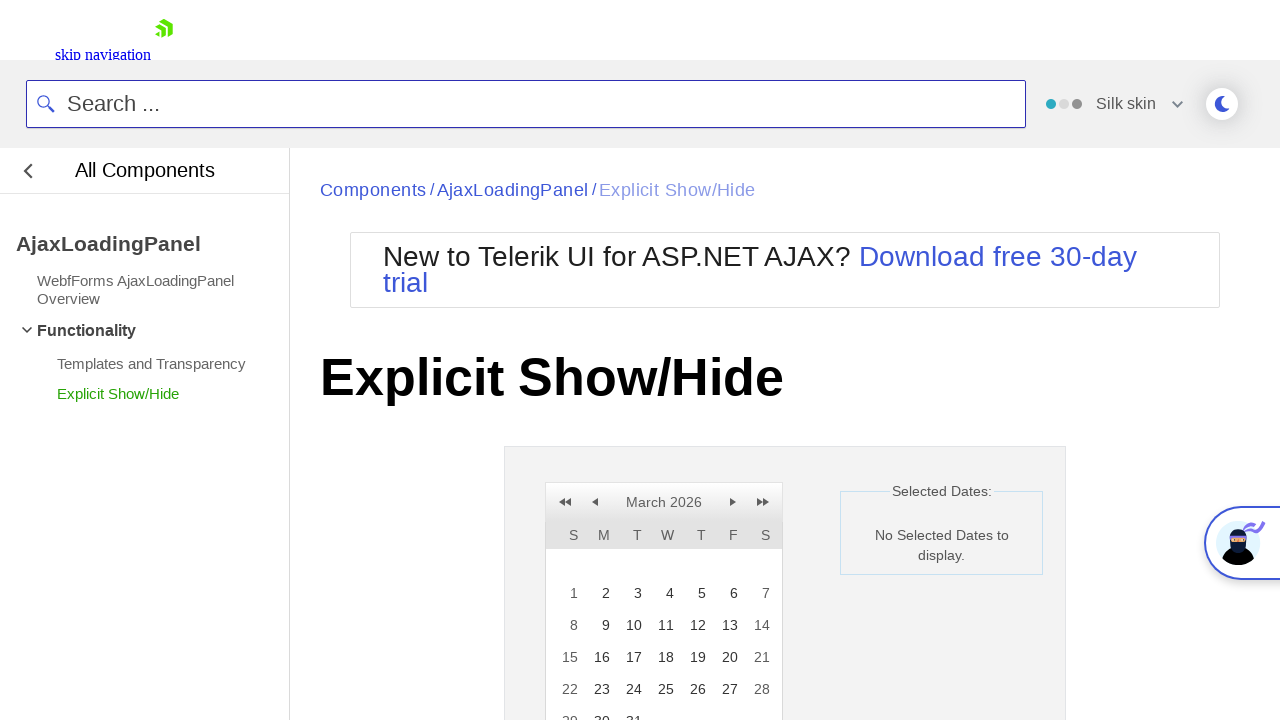

Verified initial state displays 'No Selected Dates to display.'
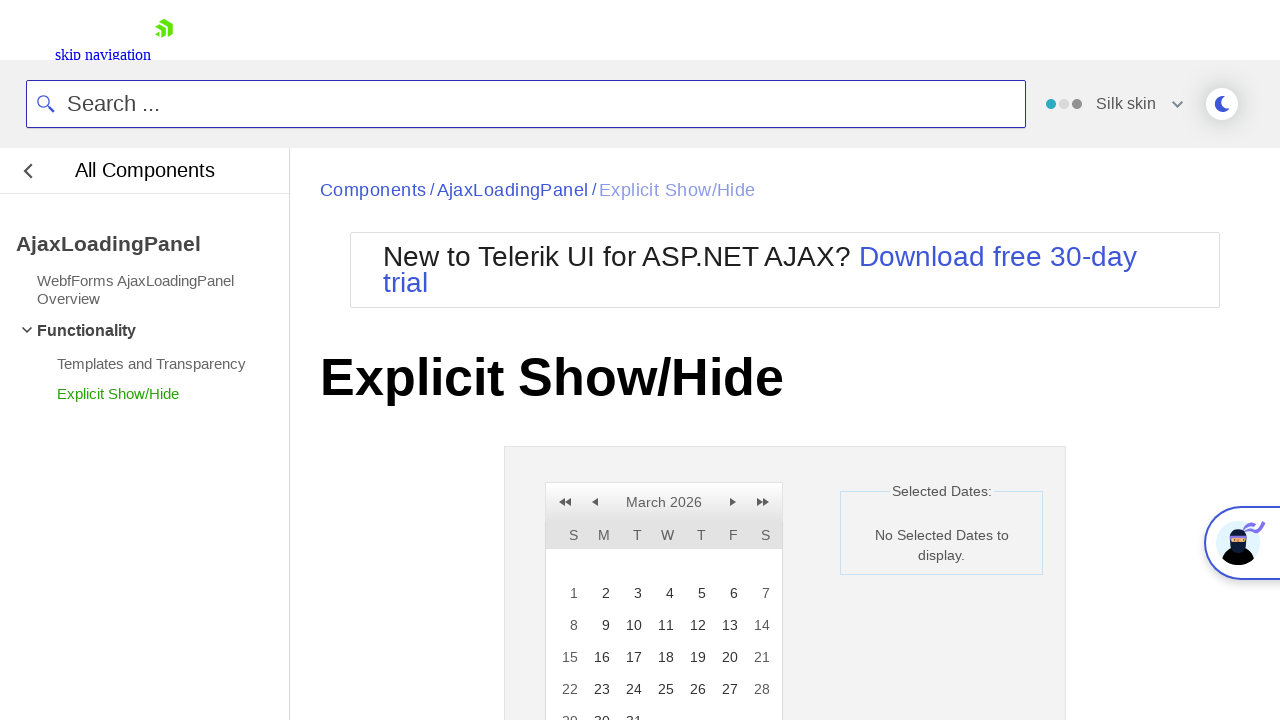

Clicked on calendar date 13 at (728, 625) on xpath=//td/a[text()='13']
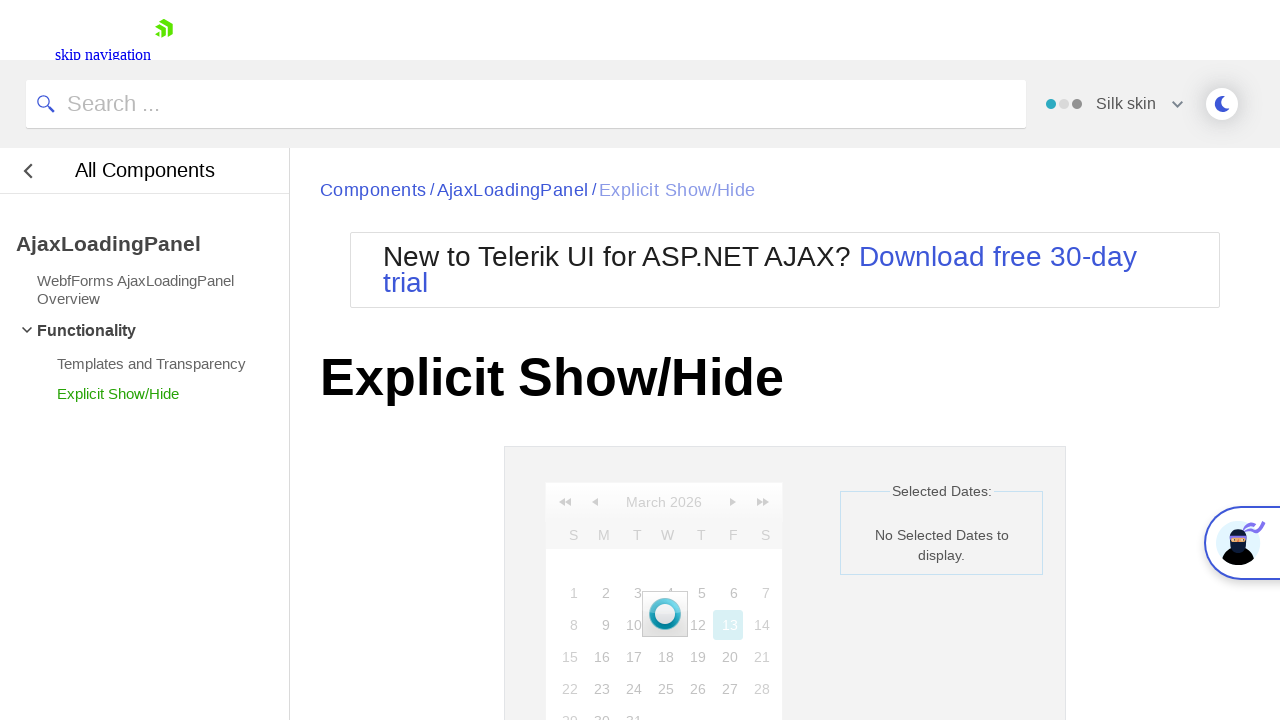

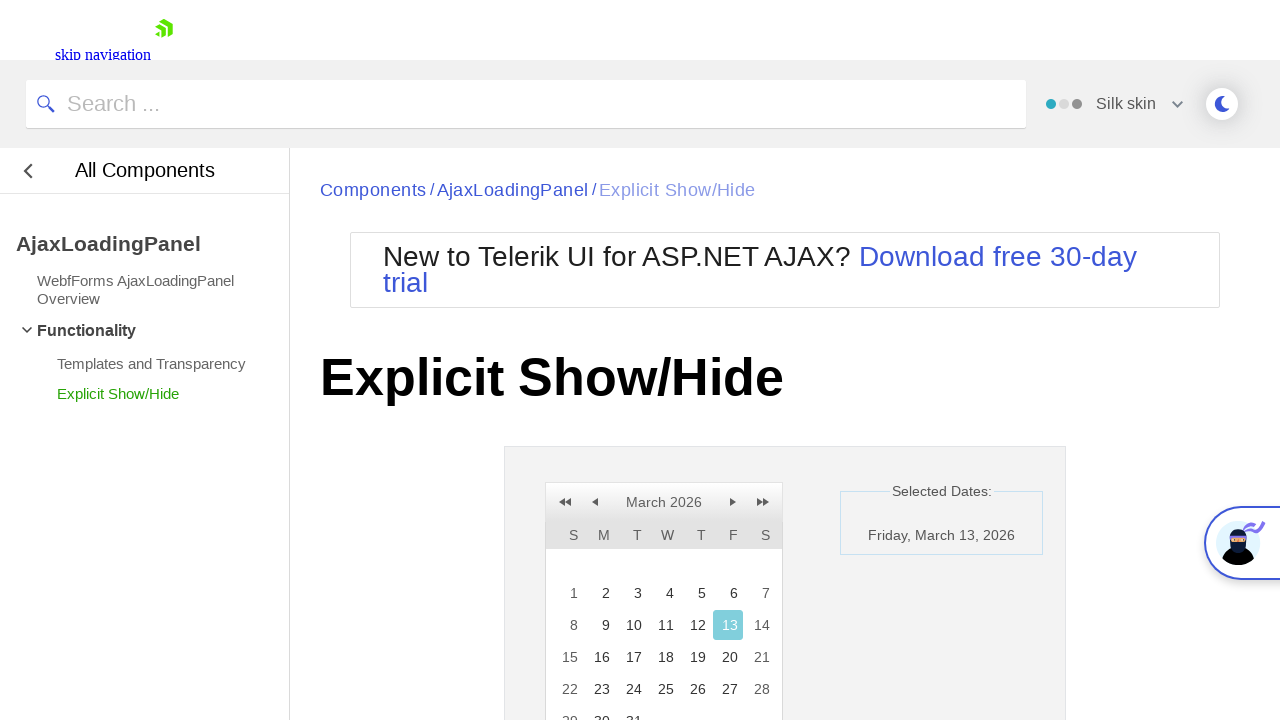